Navigates to Target Circle benefits page and verifies that benefit cells are displayed on the page

Starting URL: https://www.target.com/l/target-circle/-/N-pzno9

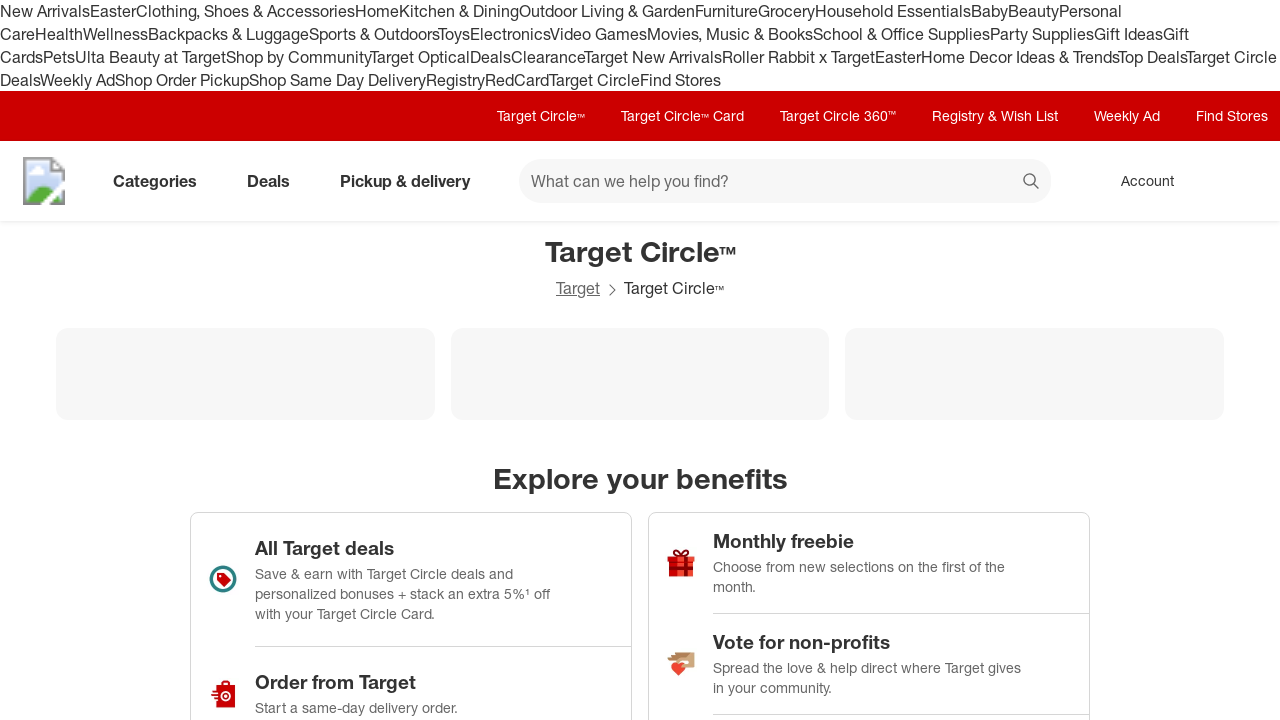

Waited for benefit cells to load on Target Circle page
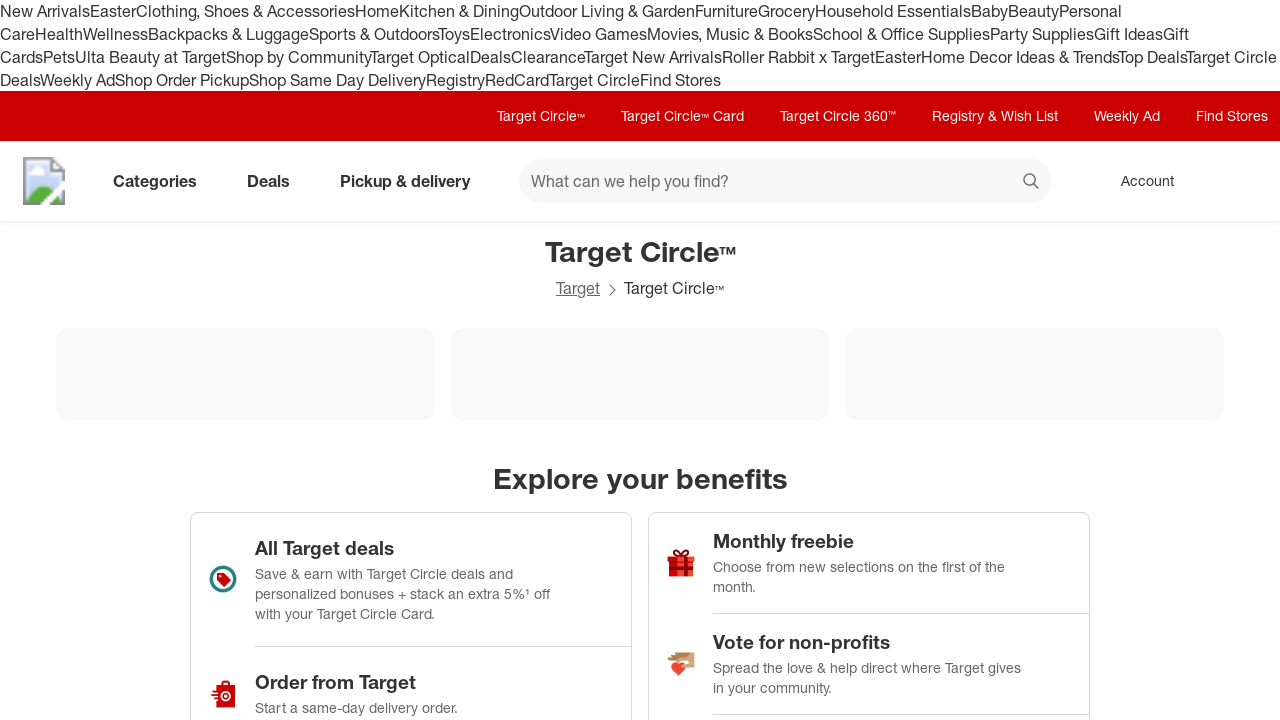

Retrieved all benefit cell elements
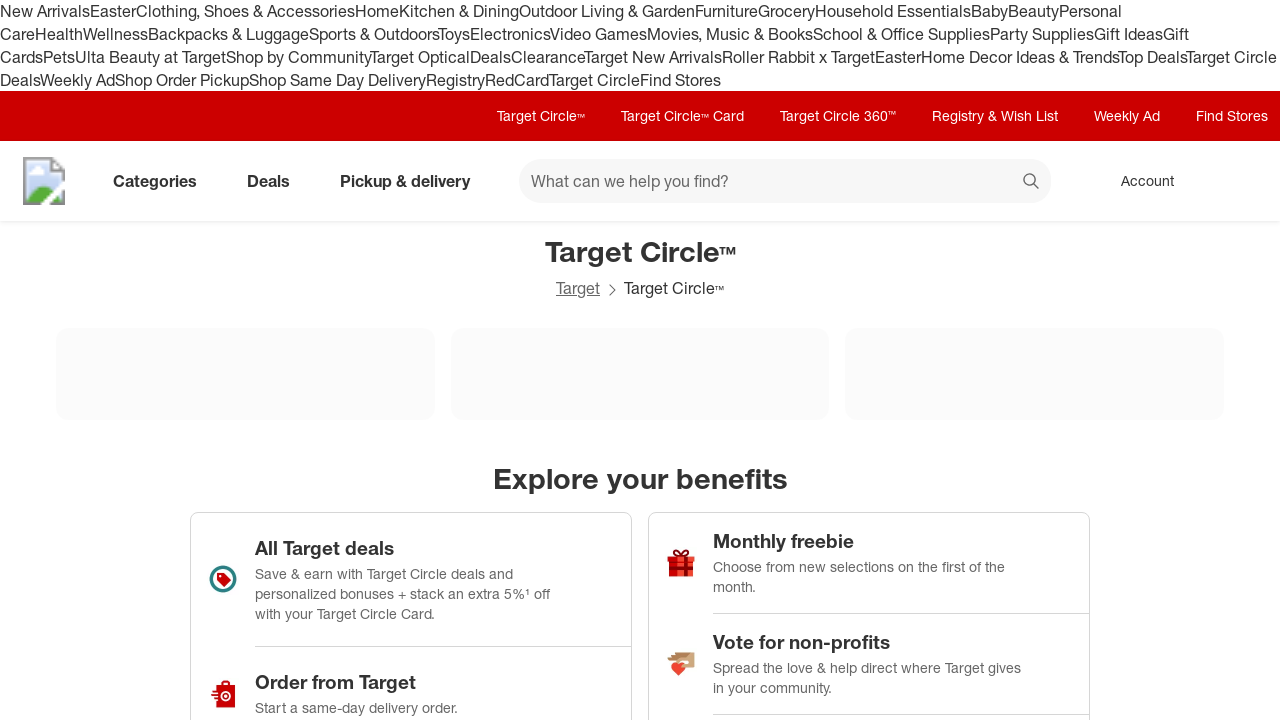

Verified that 19 benefit cells are present on the page
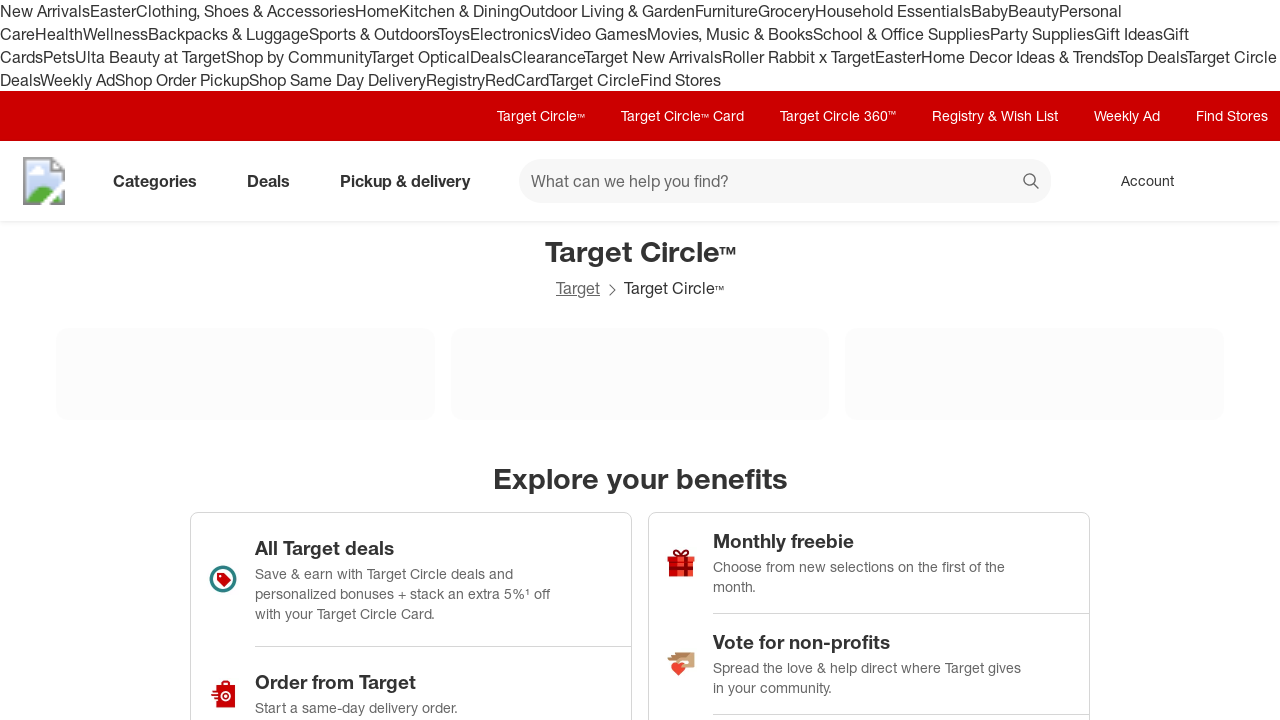

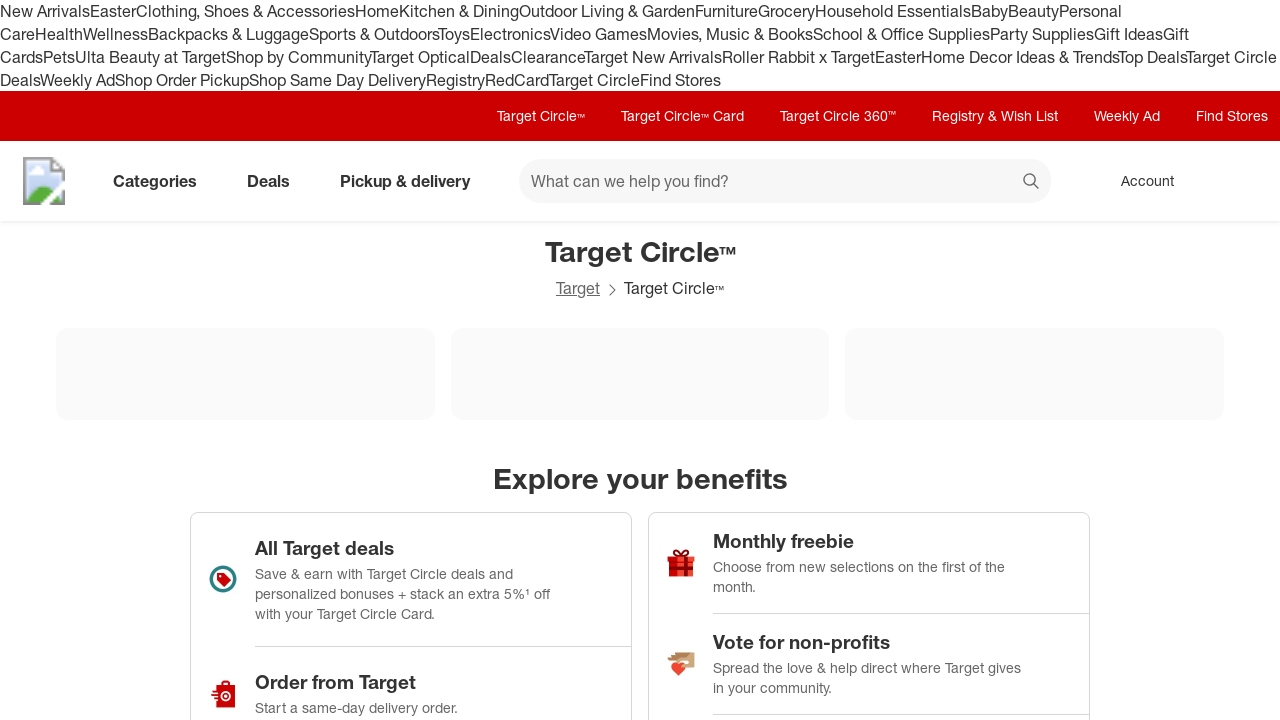